Tests JavaScript alert prompt functionality by triggering a prompt alert, entering text, and accepting it

Starting URL: https://v1.training-support.net/selenium/javascript-alerts

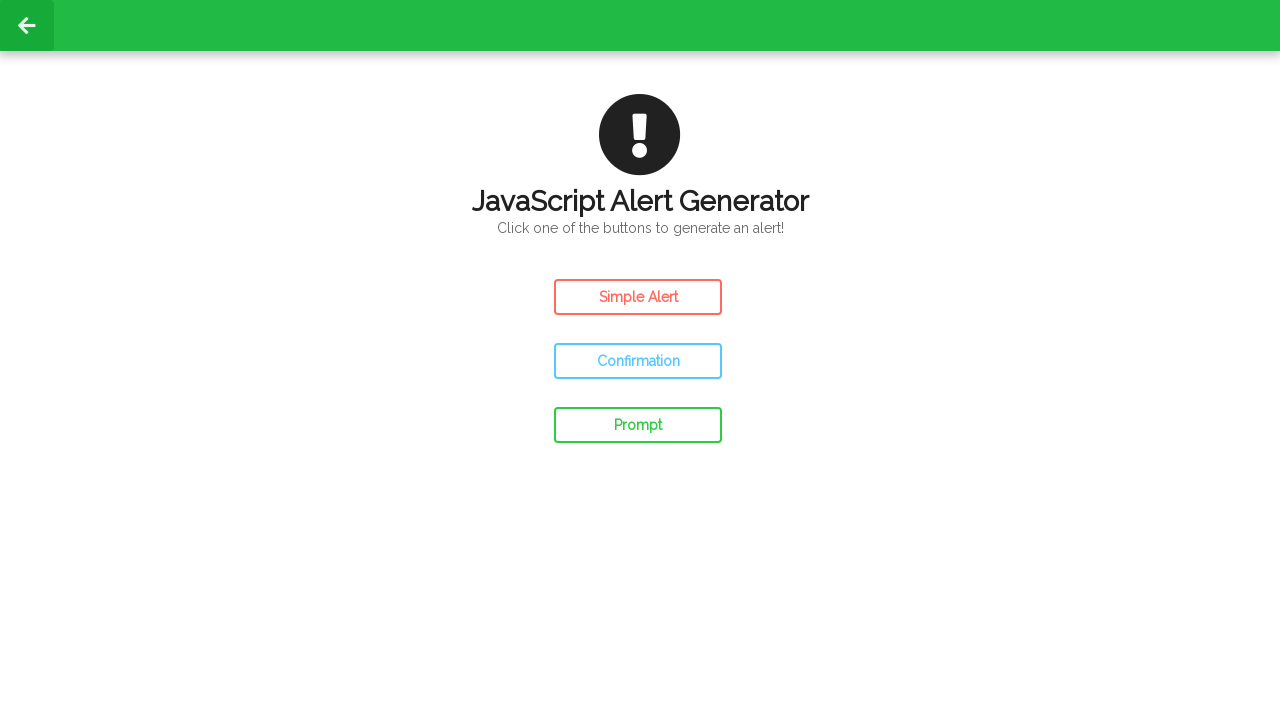

Clicked the prompt button to trigger alert at (638, 425) on #prompt
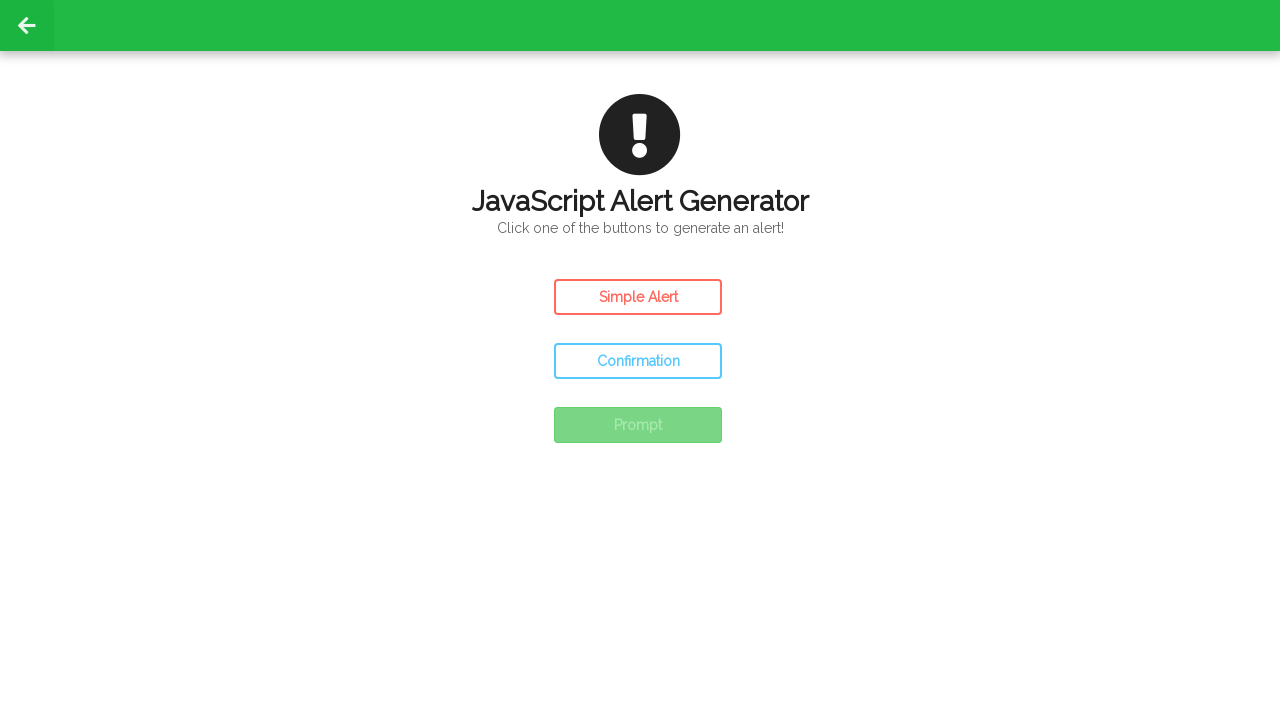

Set up dialog handler to accept prompt with text 'Awesome!'
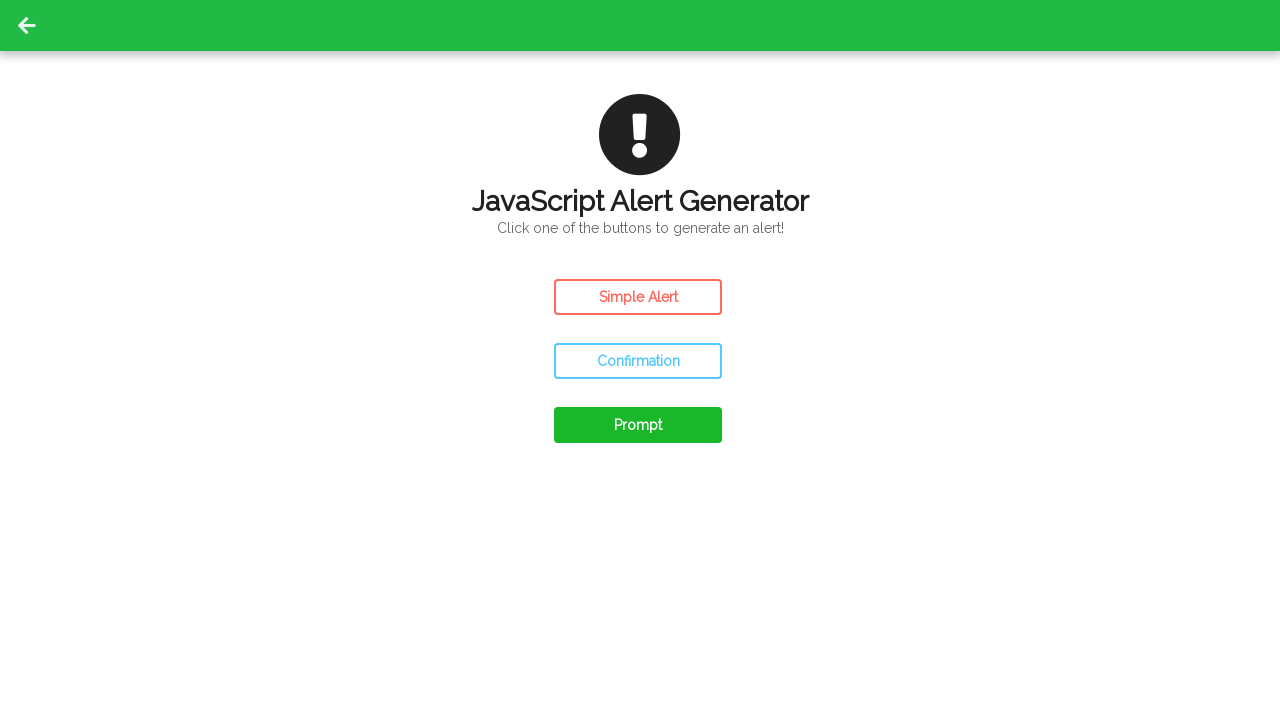

Clicked the prompt button to trigger the JavaScript alert dialog at (638, 425) on #prompt
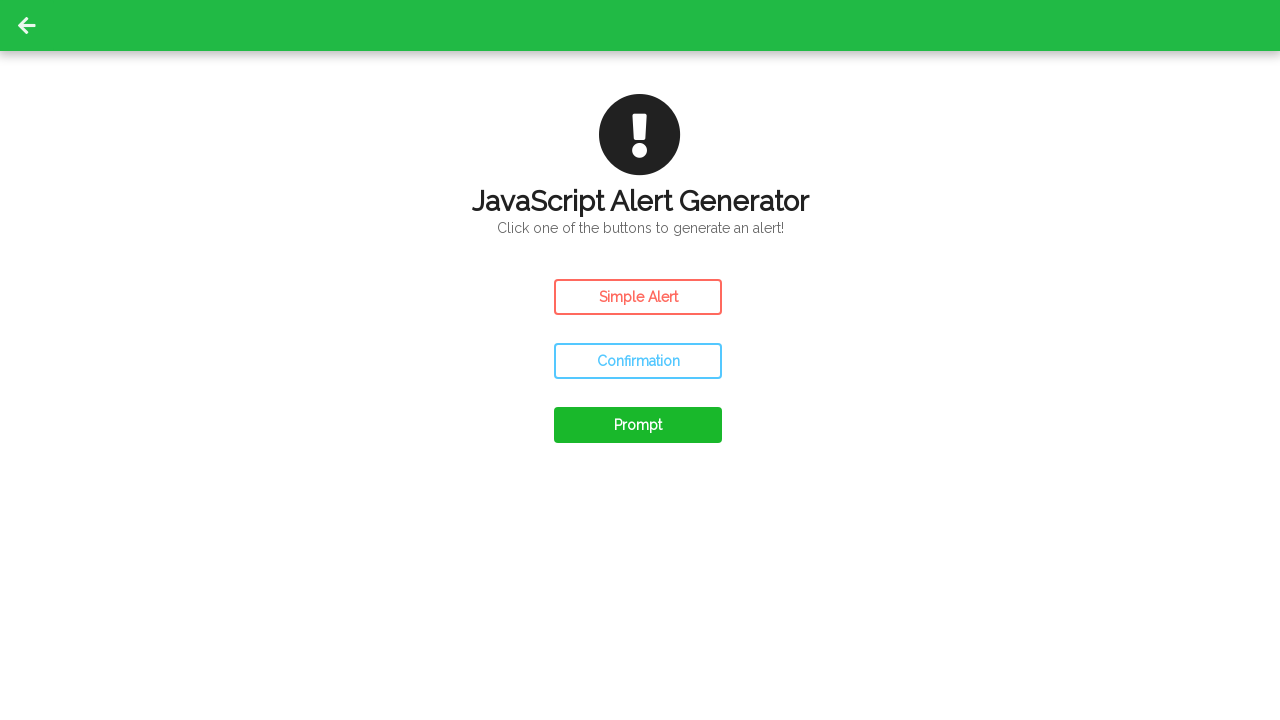

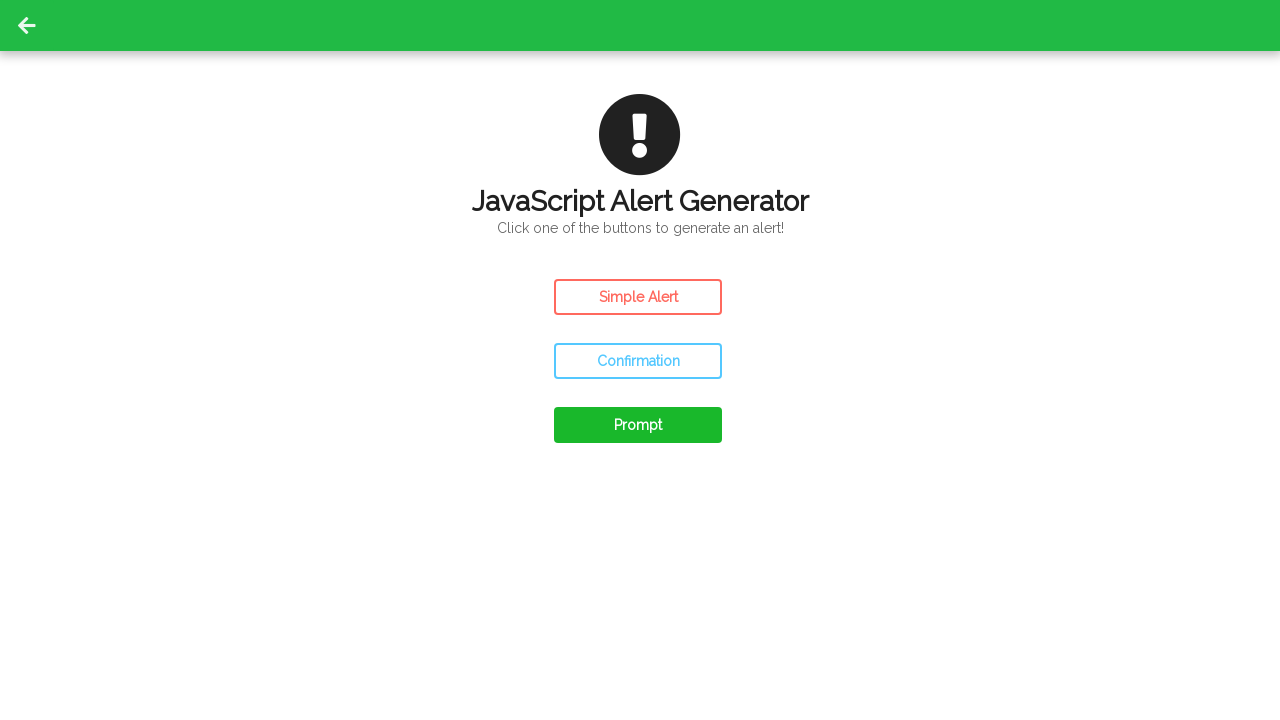